Tests registration form functionality by filling out various form fields including name, address, email, phone, gender, hobbies, and password, then submitting the form

Starting URL: http://demo.automationtesting.in/Register.html

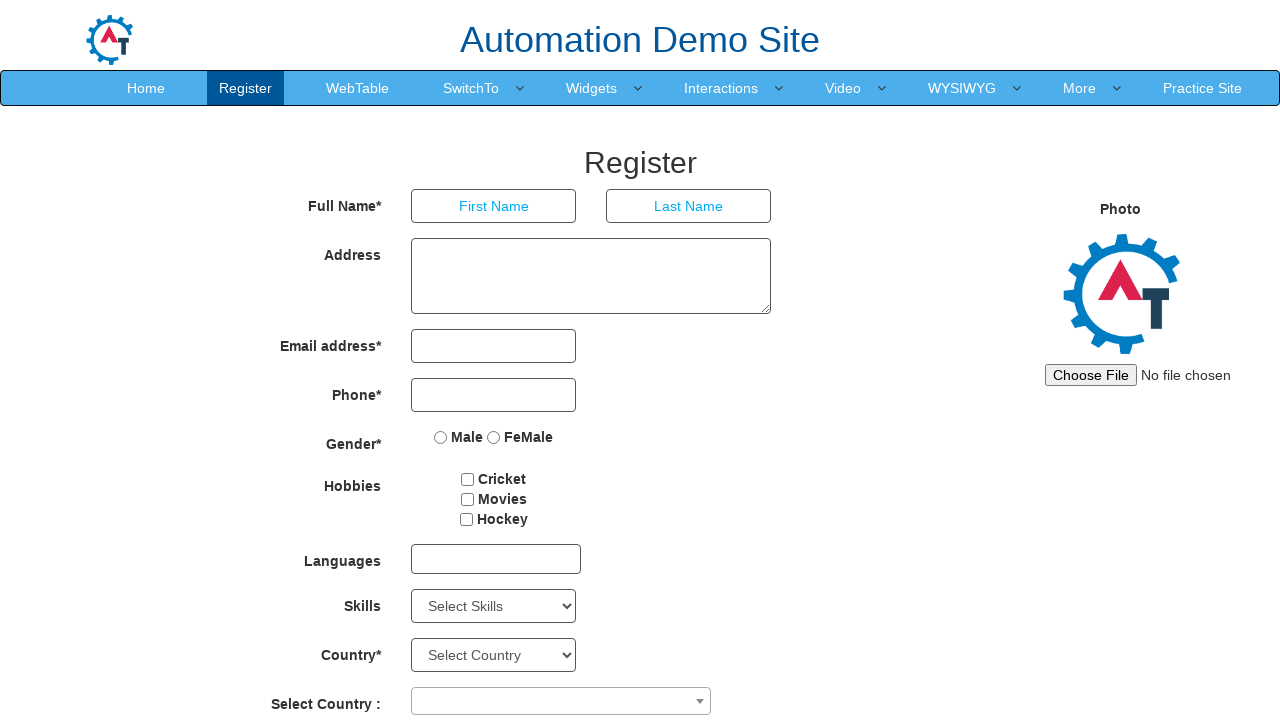

Filled first name field with 'Prasanth' on //input[@type='text'][1]
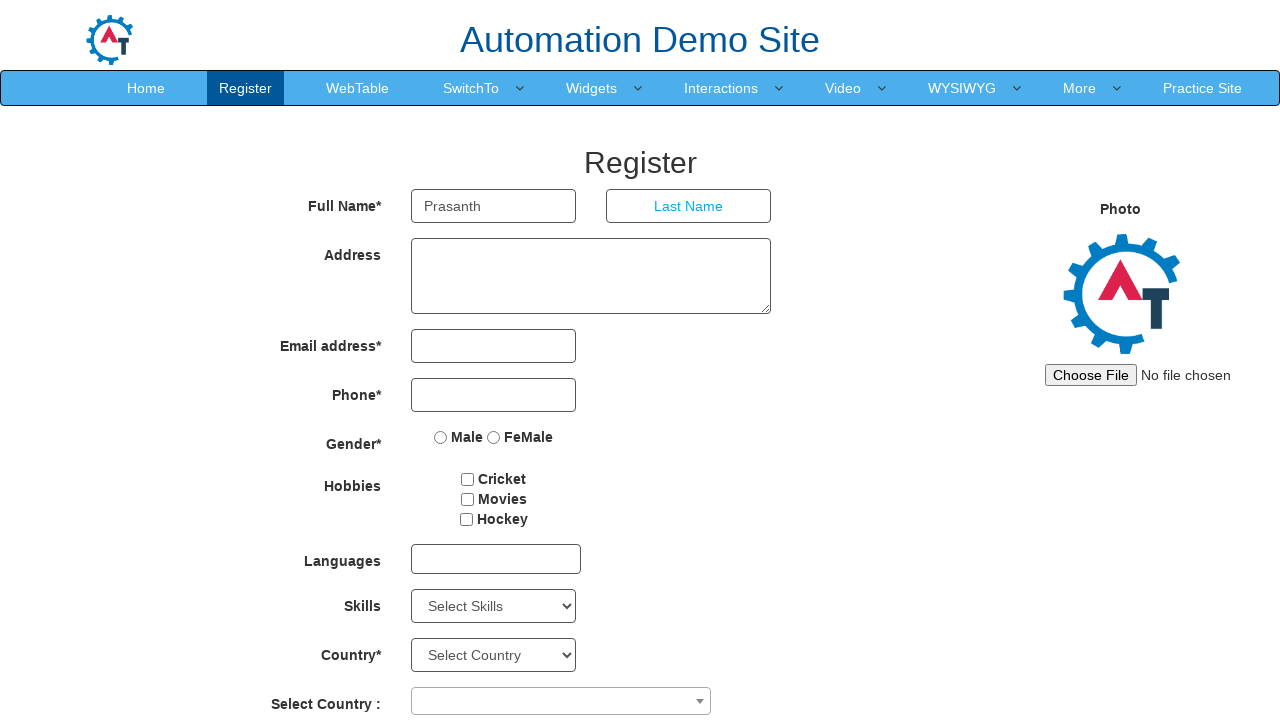

Filled last name field with 'Ramasamy' on //input[@placeholder='Last Name']
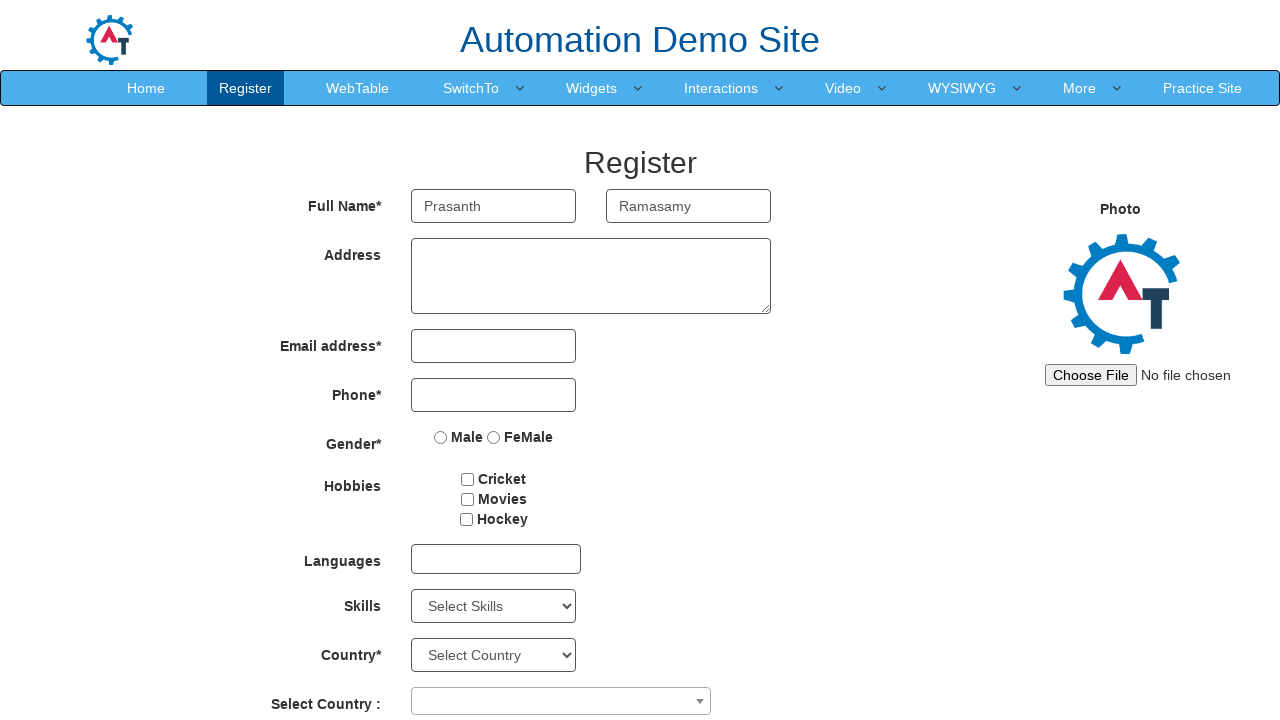

Filled address field with '123 Main Street, Chennai' on //textarea[@rows='3']
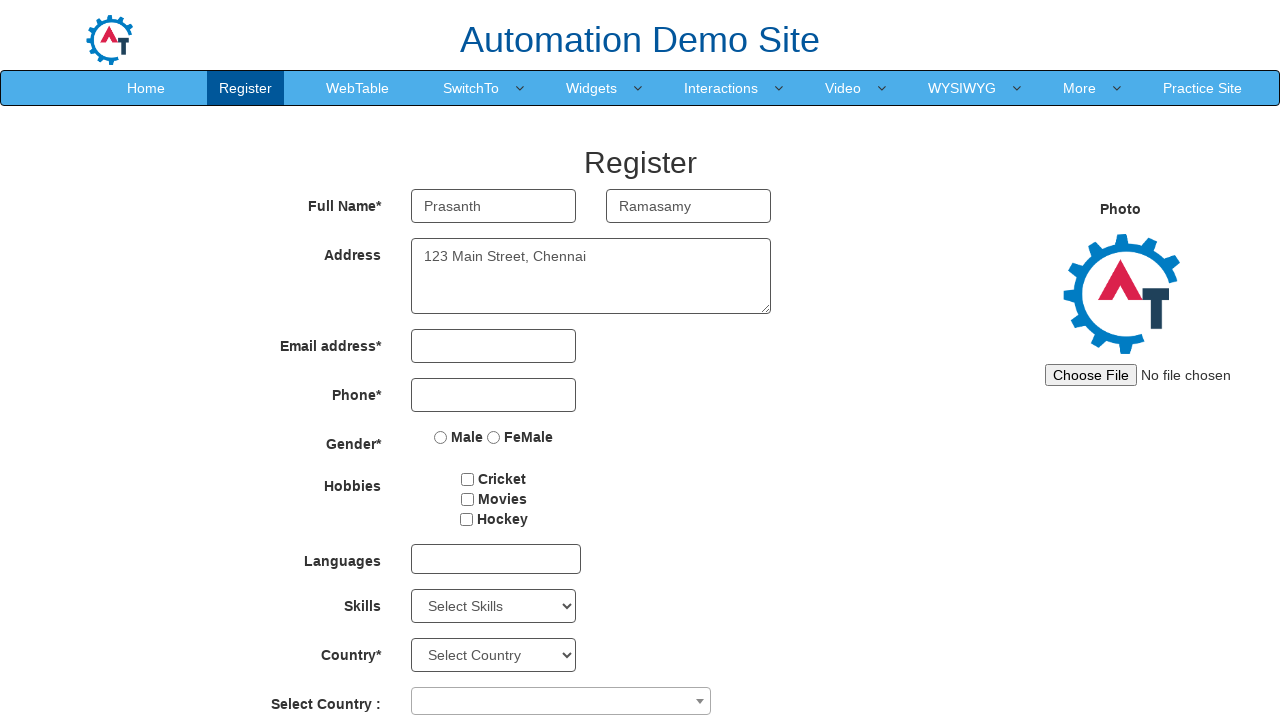

Filled email field with 'prasanth.test@example.com' on //input[@type='email']
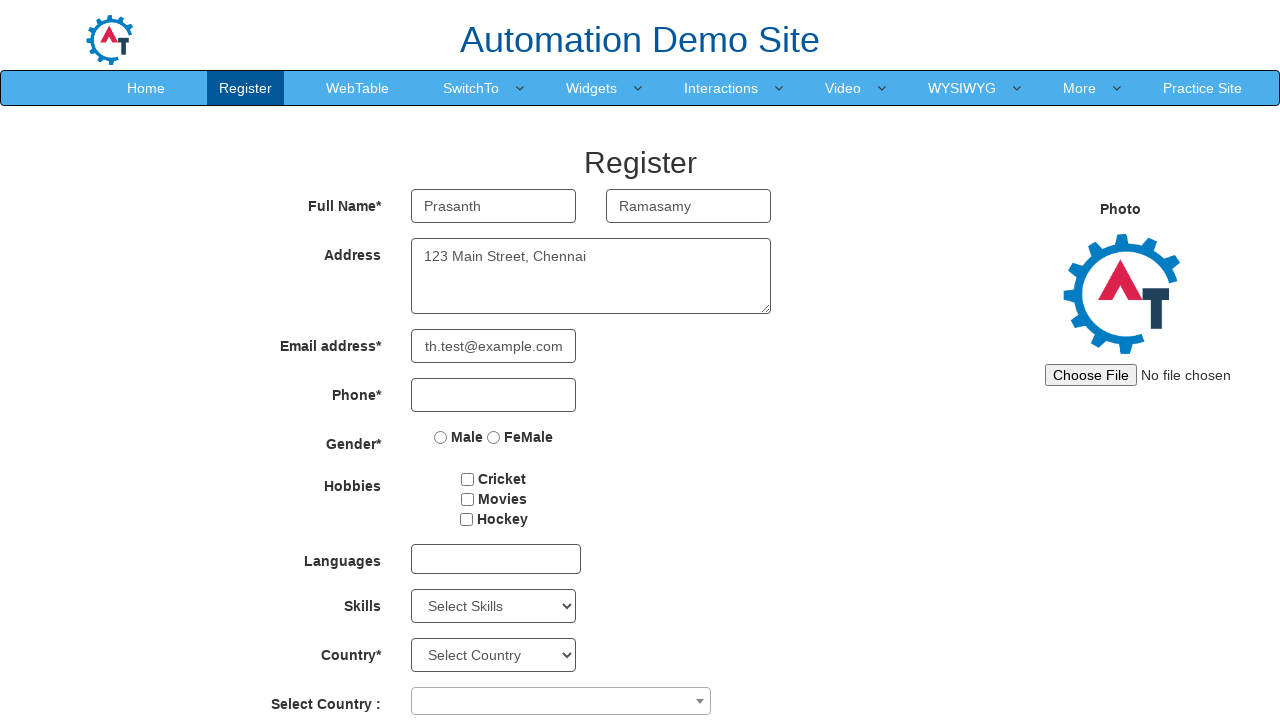

Filled phone number field with '9659132702' on //input[@type='tel']
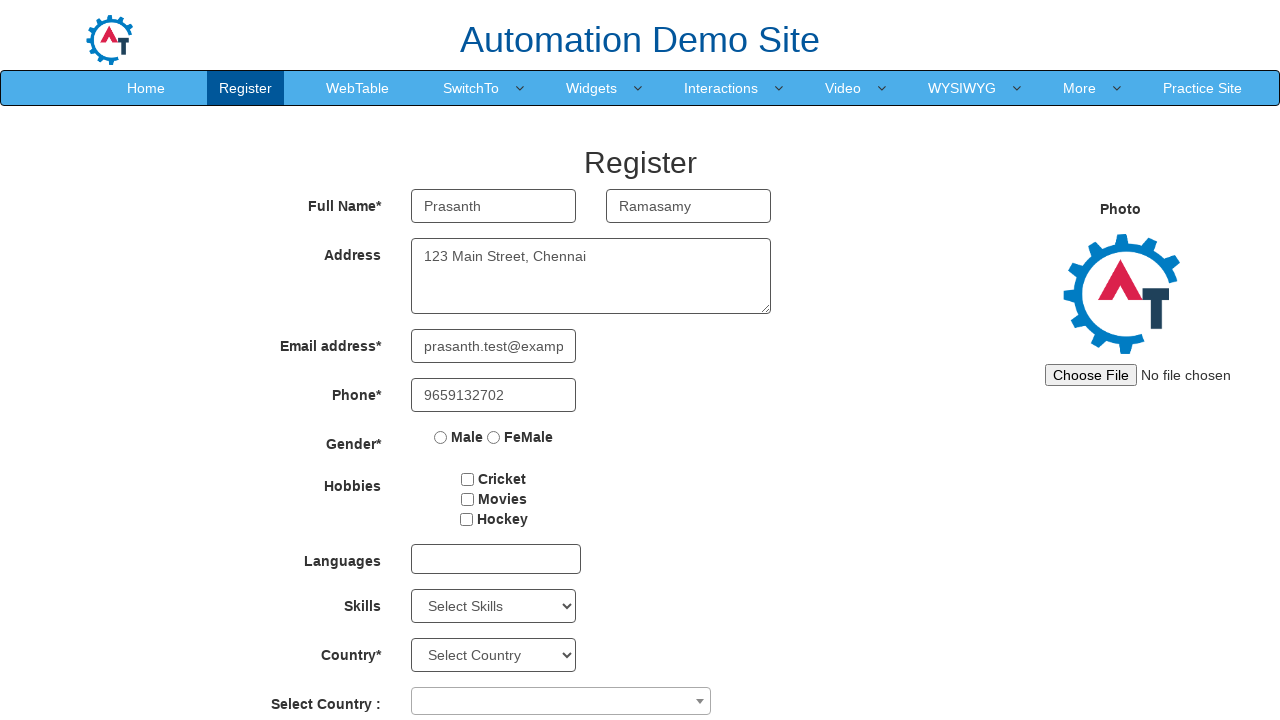

Selected 'Male' gender radio button at (441, 437) on xpath=//input[@value='Male']
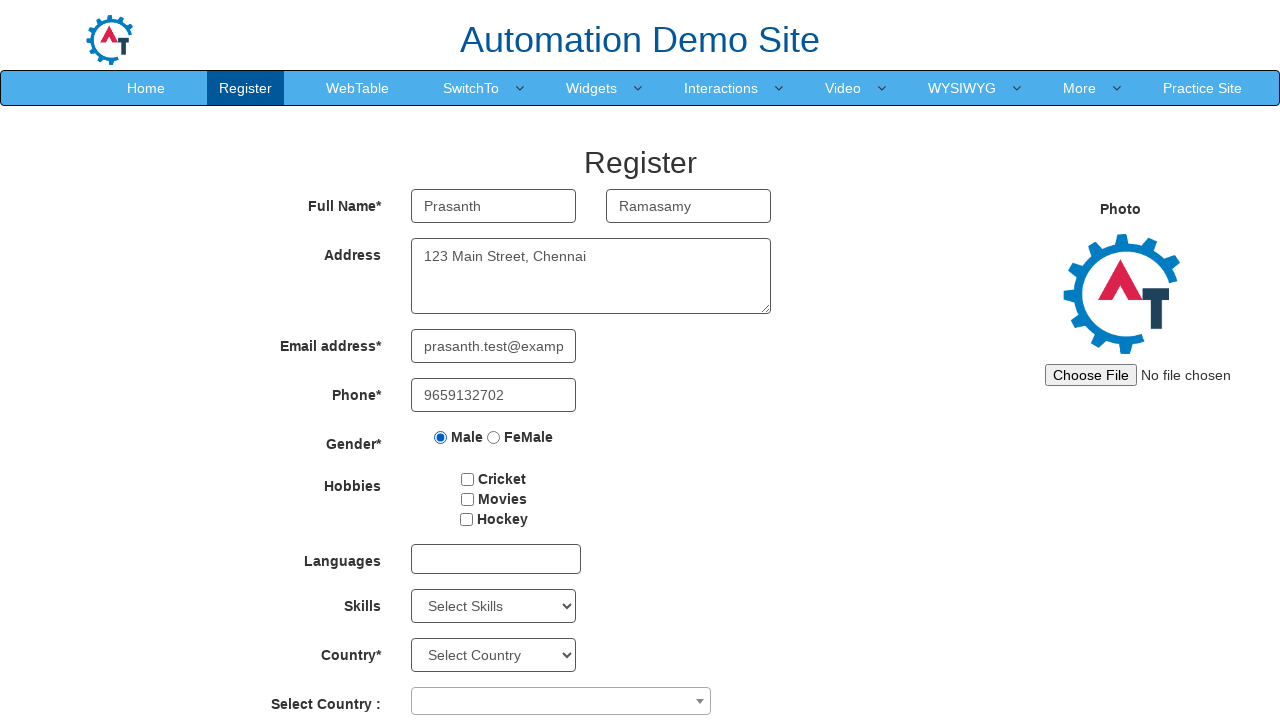

Checked first hobby checkbox at (468, 479) on xpath=//input[@id='checkbox1']
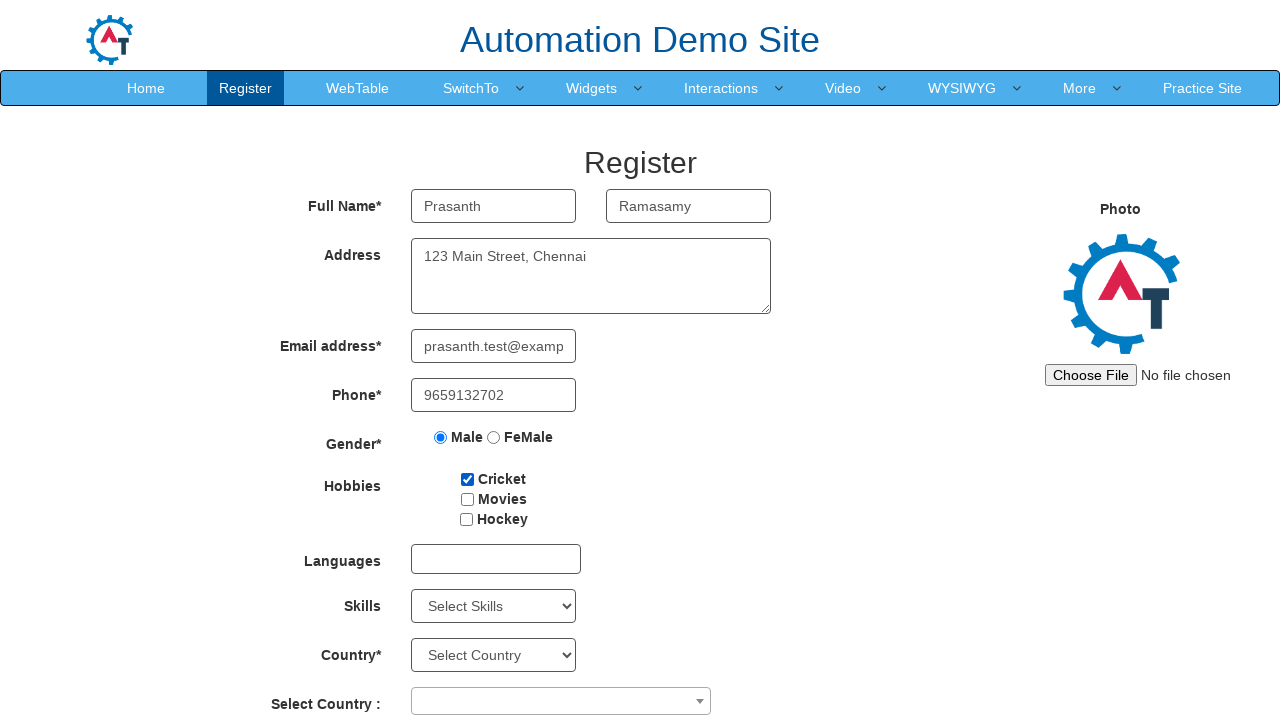

Checked second hobby checkbox at (467, 499) on xpath=//input[@id='checkbox2']
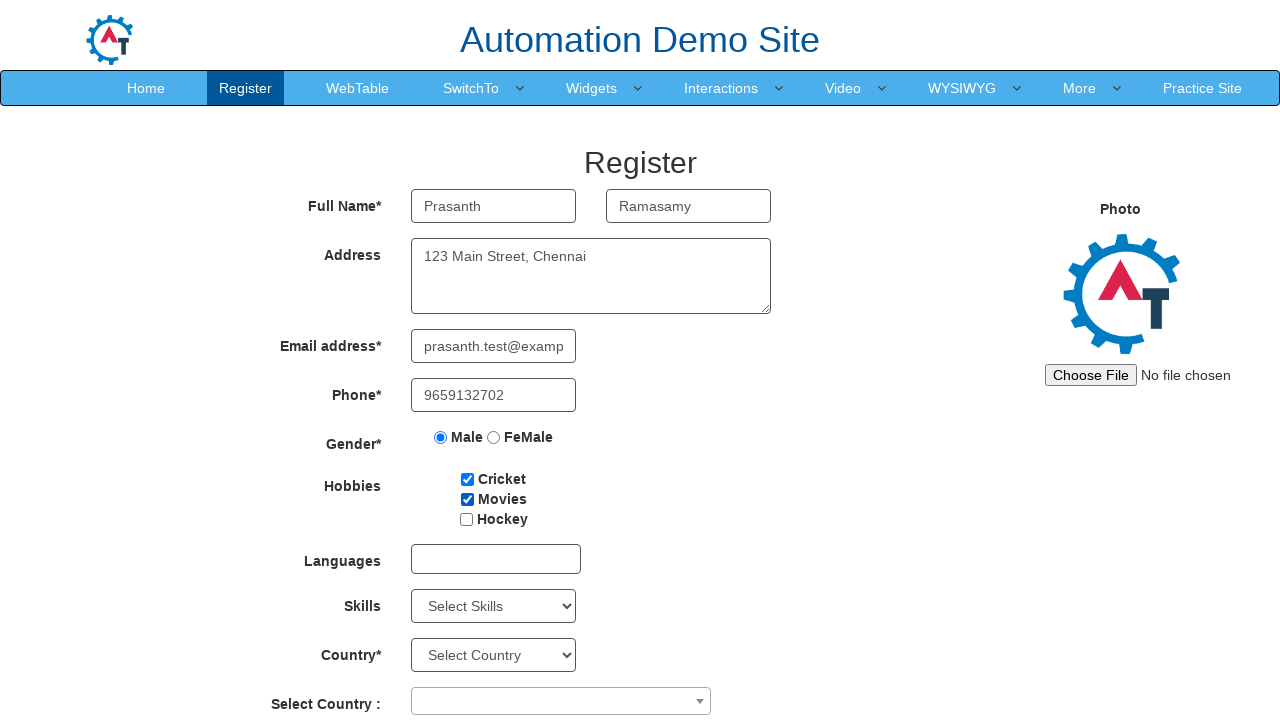

Filled password field with 'qwerty123' on //input[@id='firstpassword']
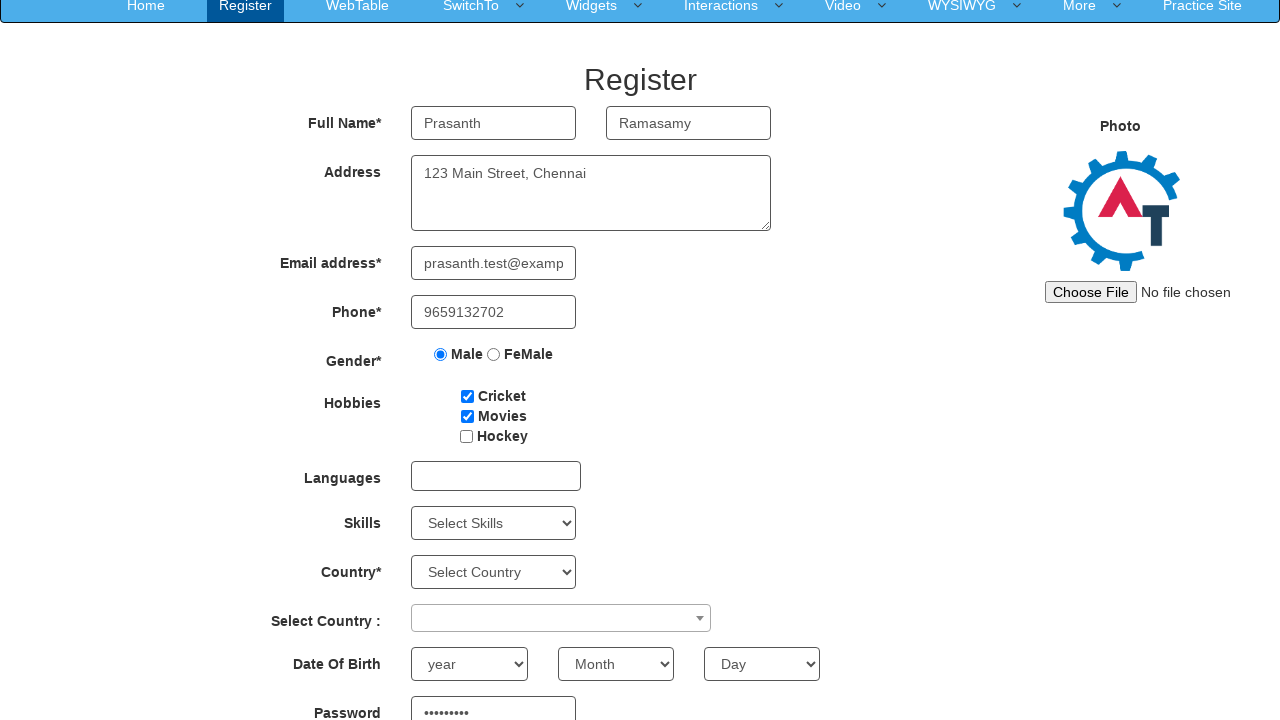

Filled confirm password field with 'qwerty123' on //input[@id='secondpassword']
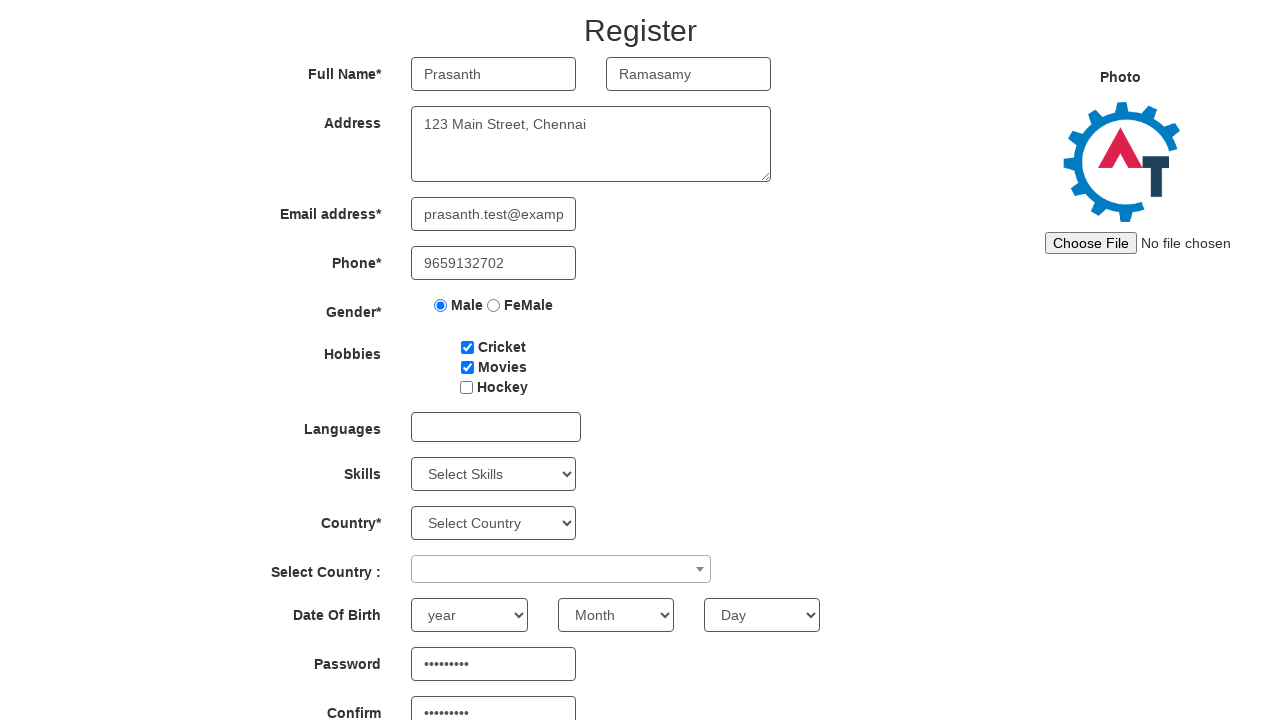

Clicked submit button to register the form at (572, 623) on xpath=//button[@id='submitbtn']
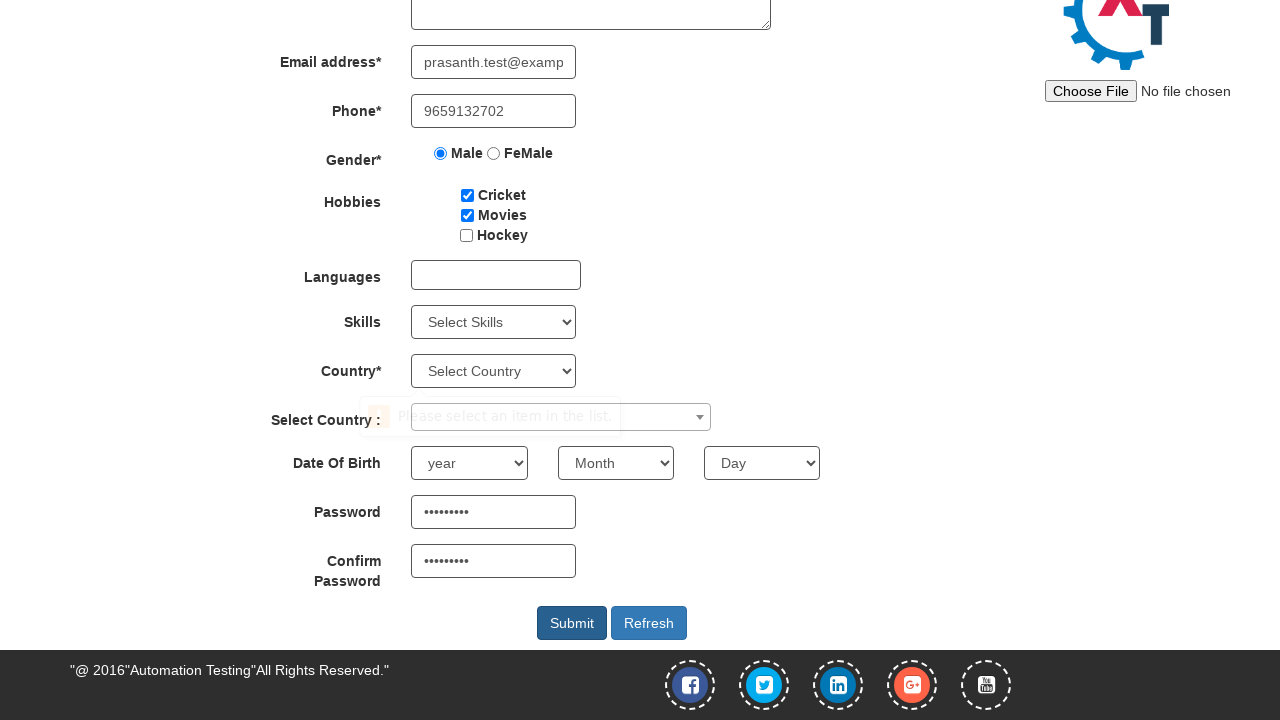

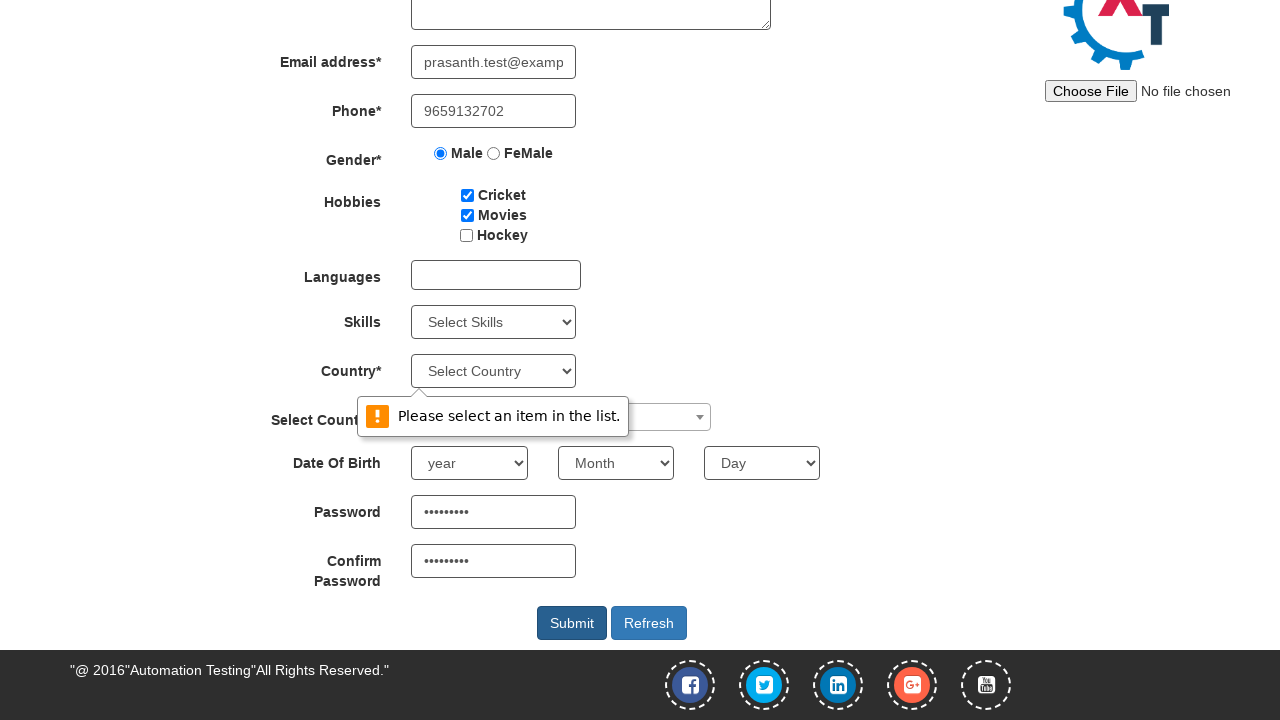